Tests drag and drop functionality by dragging an element and dropping it onto a target area

Starting URL: https://bonigarcia.dev/selenium-webdriver-java/drag-and-drop.html

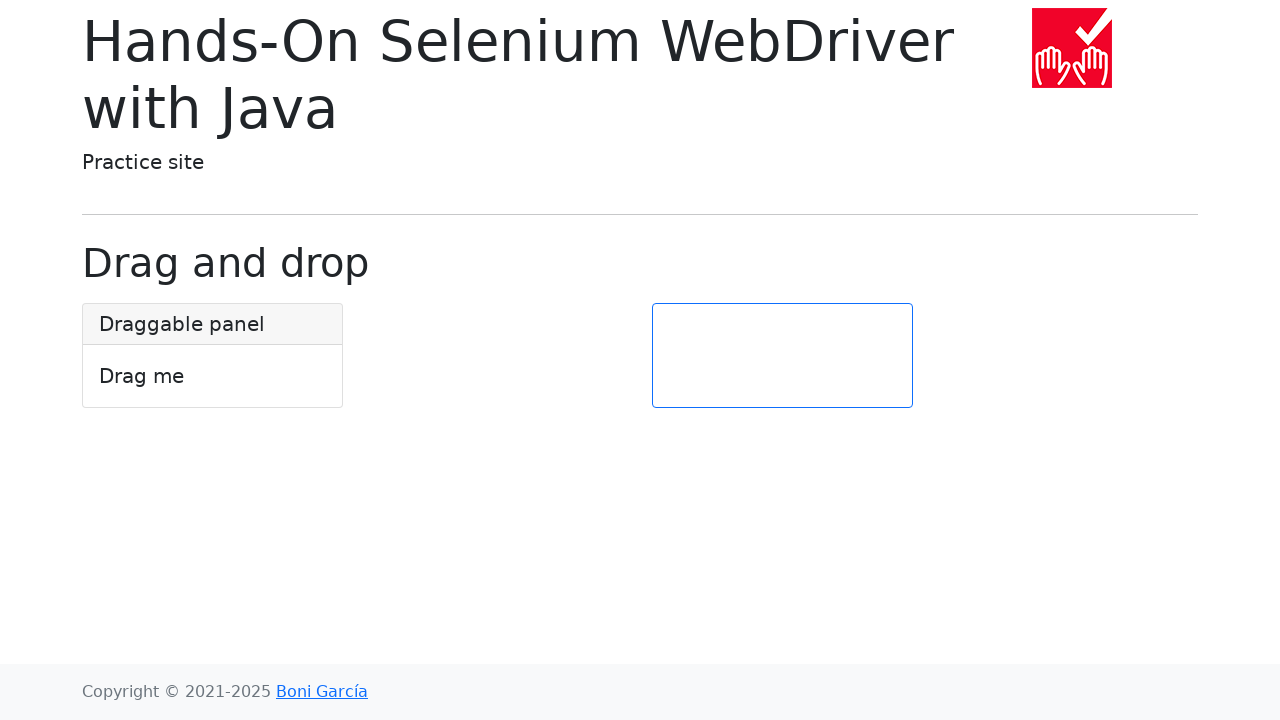

Located draggable element with id 'draggable'
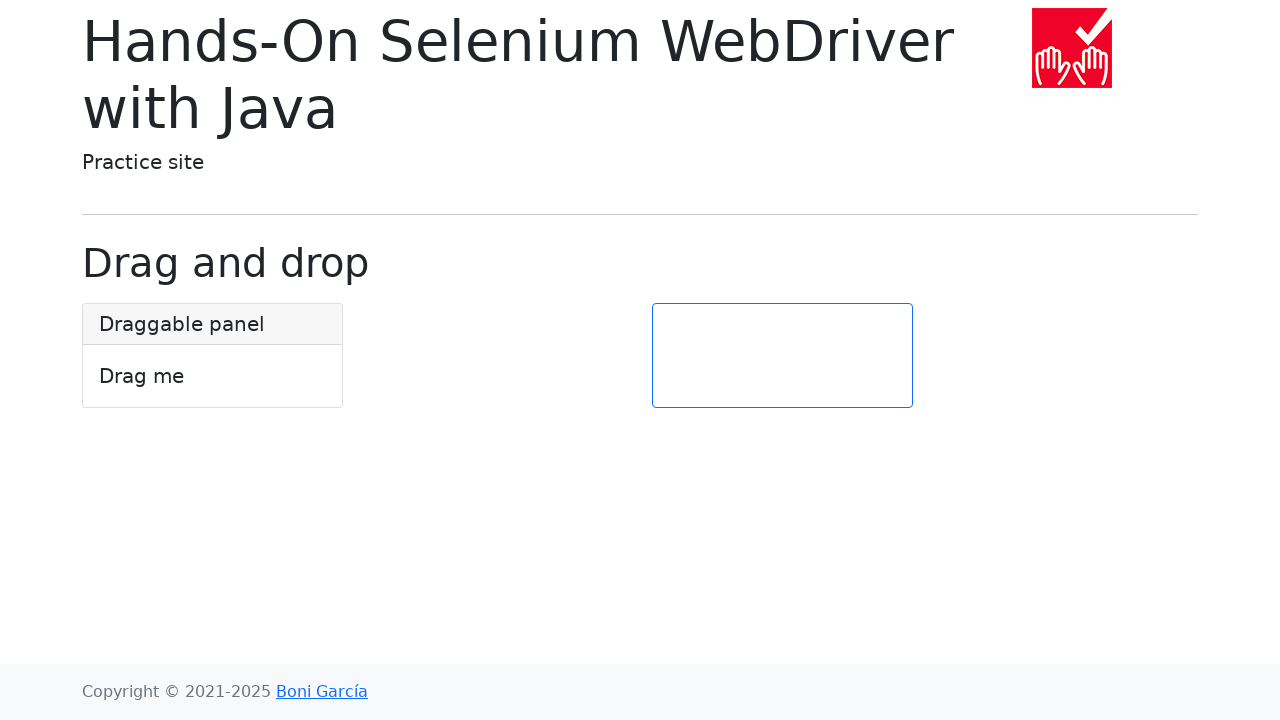

Located droppable target element with id 'target'
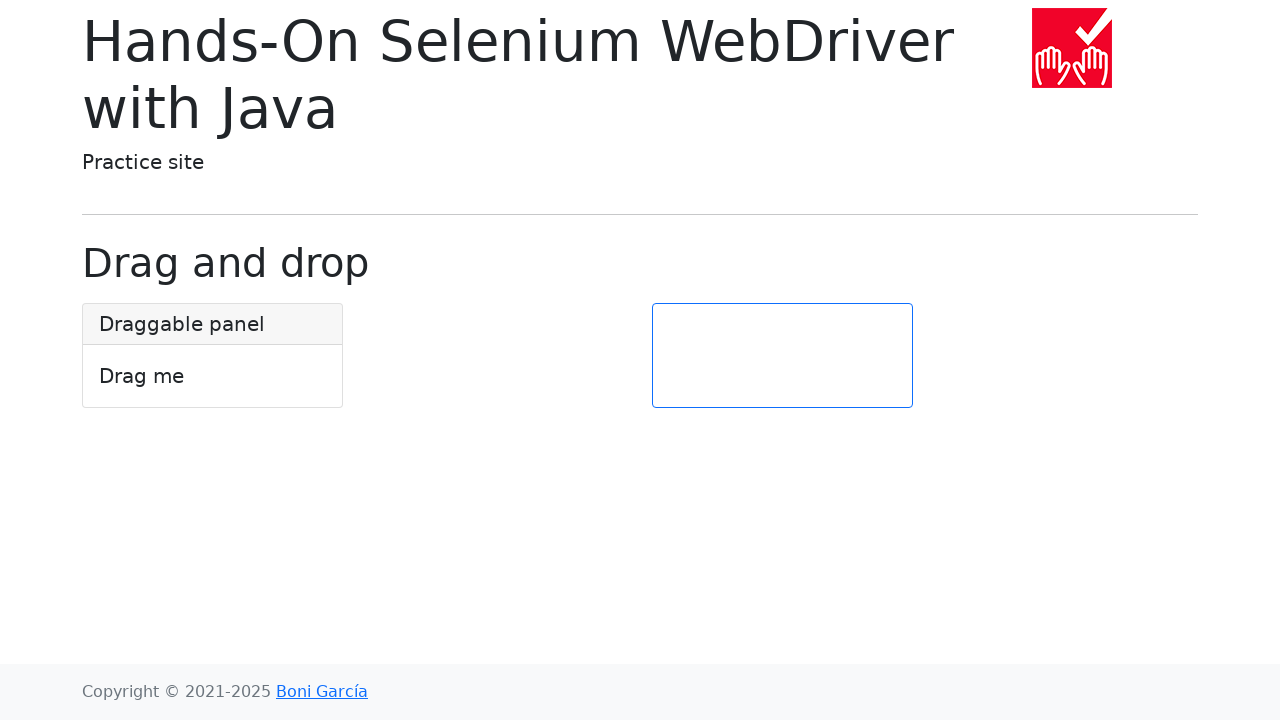

Dragged draggable element onto target element at (782, 356)
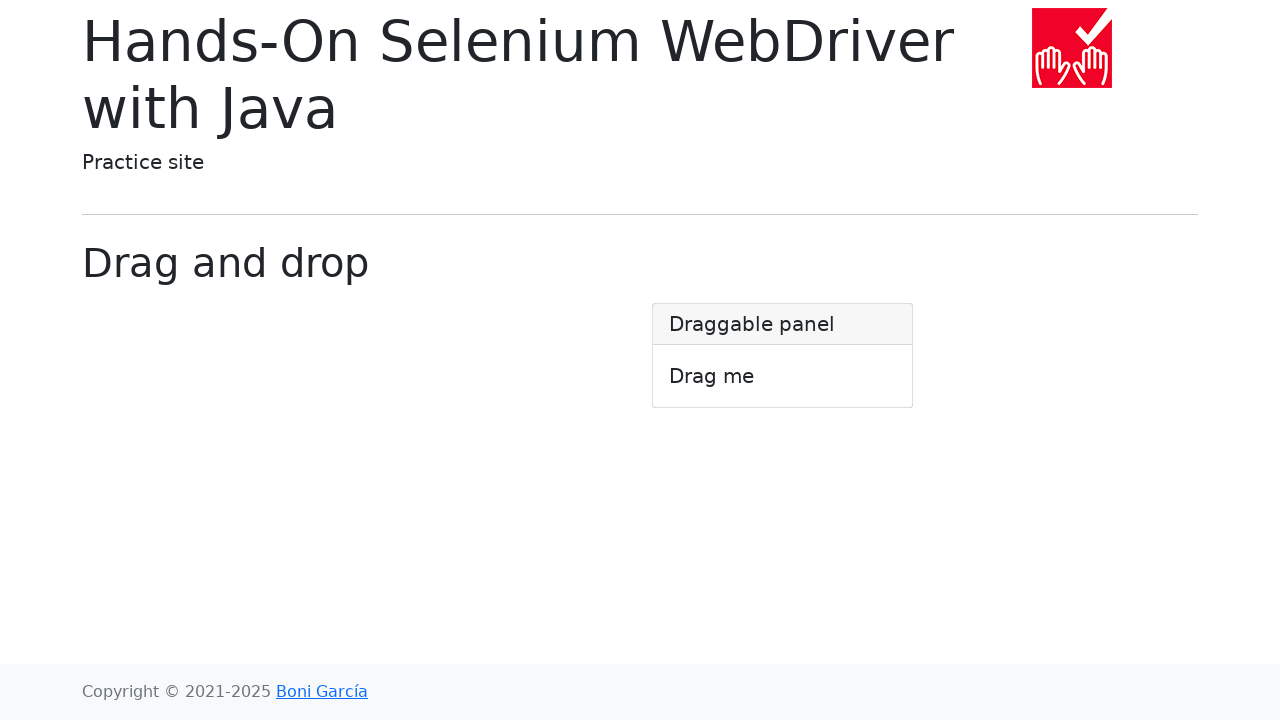

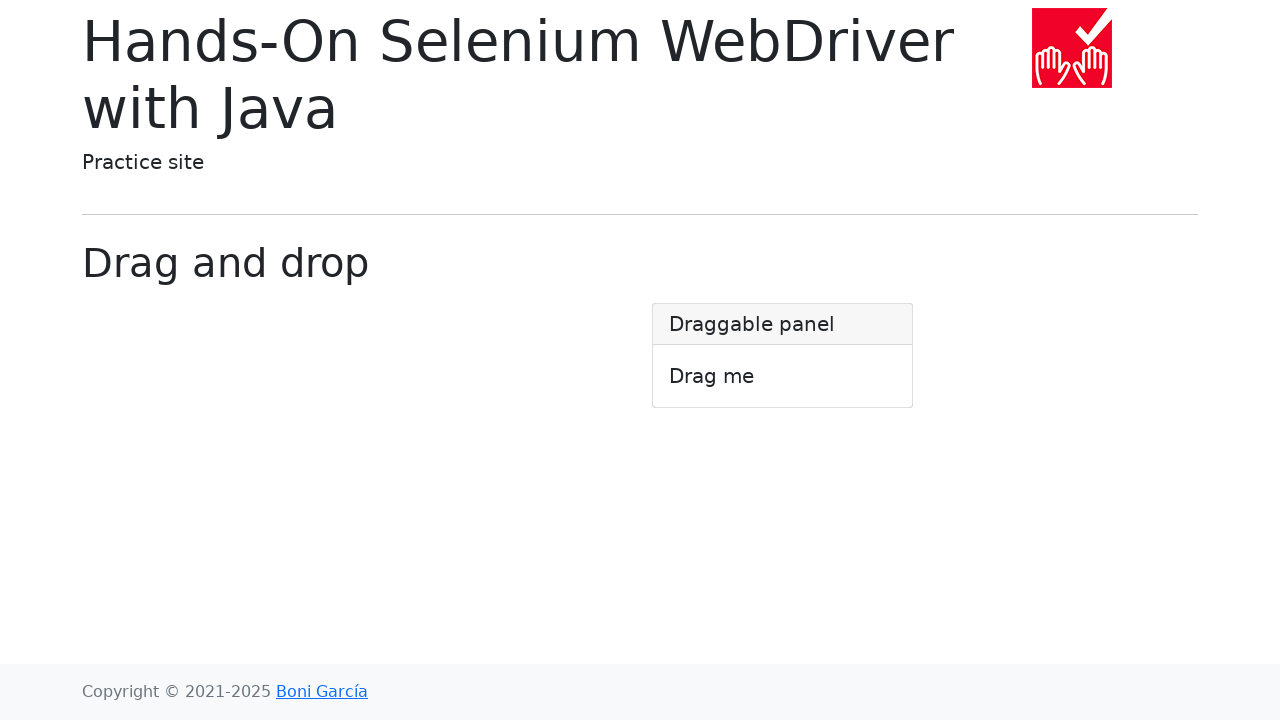